Tests JavaScript prompt alert functionality by clicking the prompt button, entering text into the alert's input field, accepting it, and verifying the entered text appears in the result message

Starting URL: https://testcenter.techproeducation.com/index.php?page=javascript-alerts

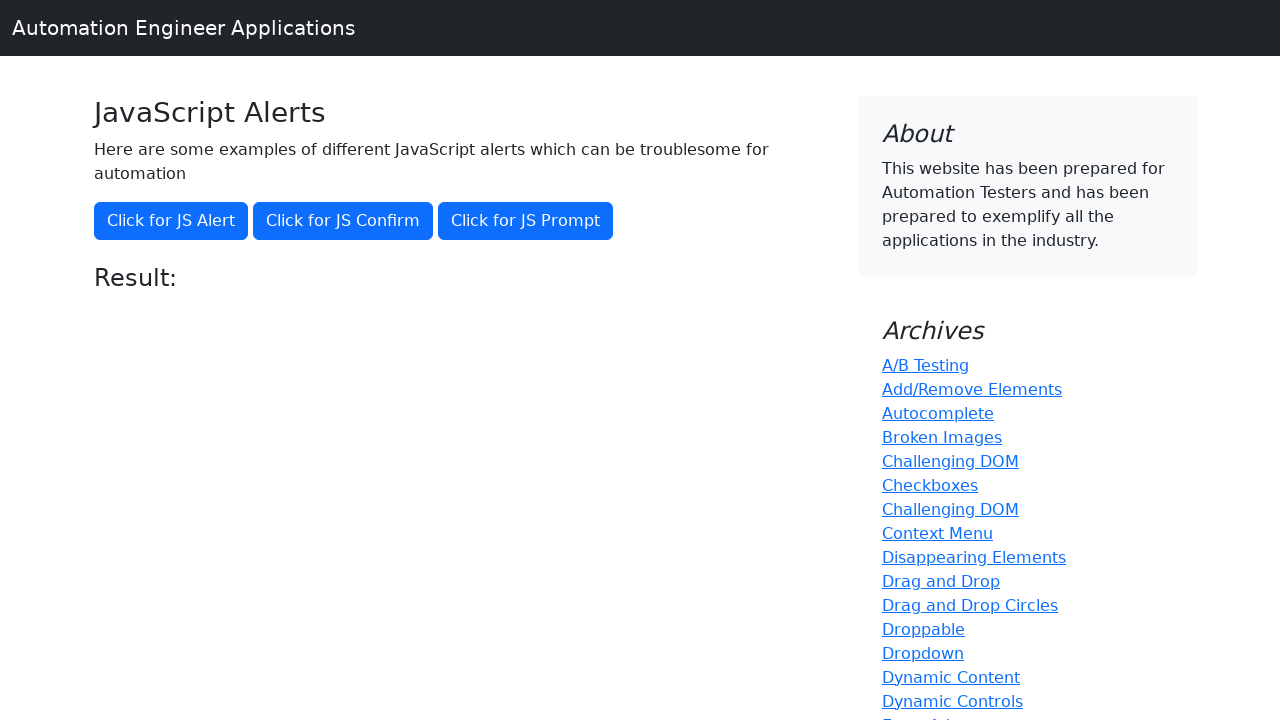

Clicked the prompt button to trigger JavaScript prompt alert at (526, 221) on xpath=//*[@onclick='jsPrompt()']
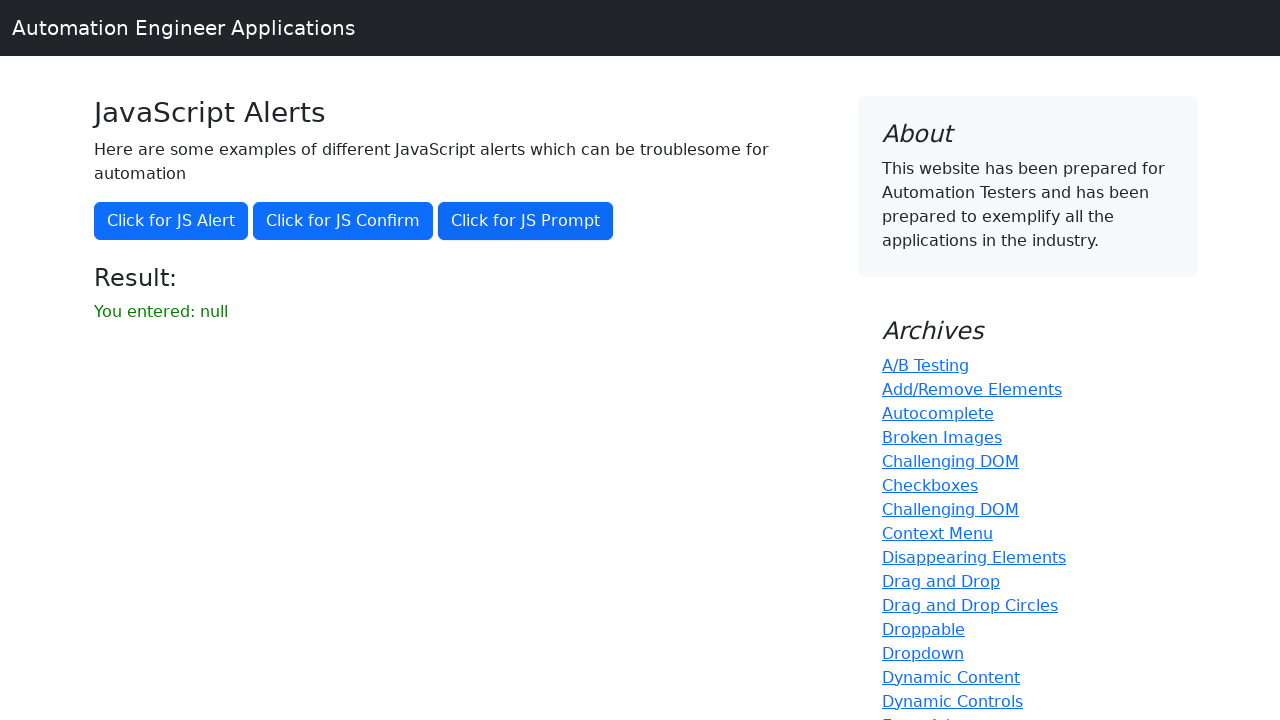

Set up dialog handler to accept prompt with 'Ugur' text
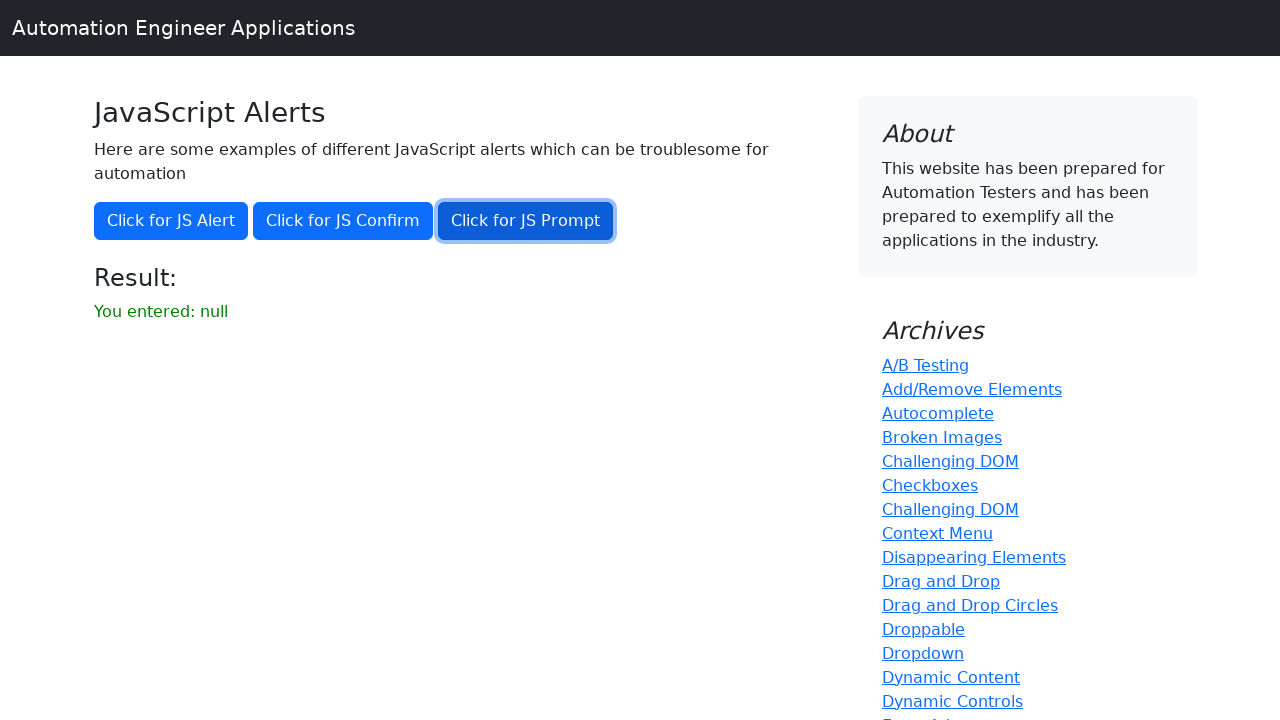

Clicked the prompt button and entered 'Ugur' into the alert's input field at (526, 221) on xpath=//*[@onclick='jsPrompt()']
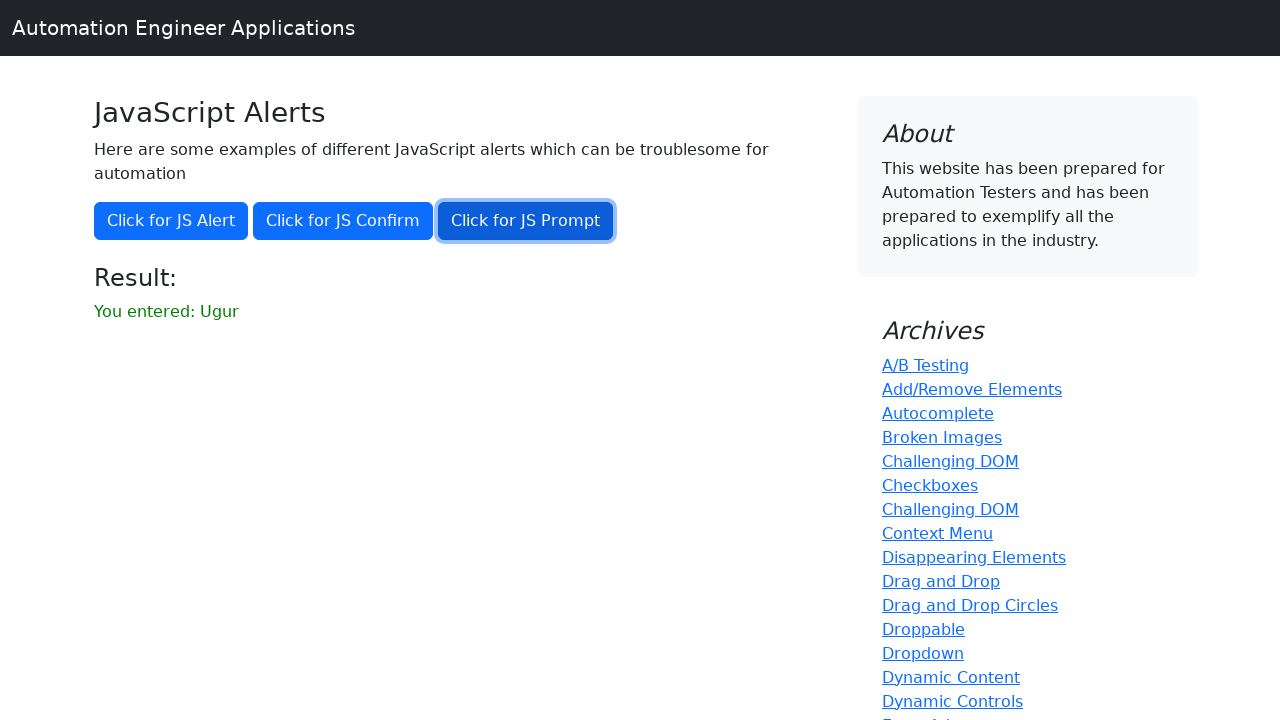

Retrieved result message text from the page
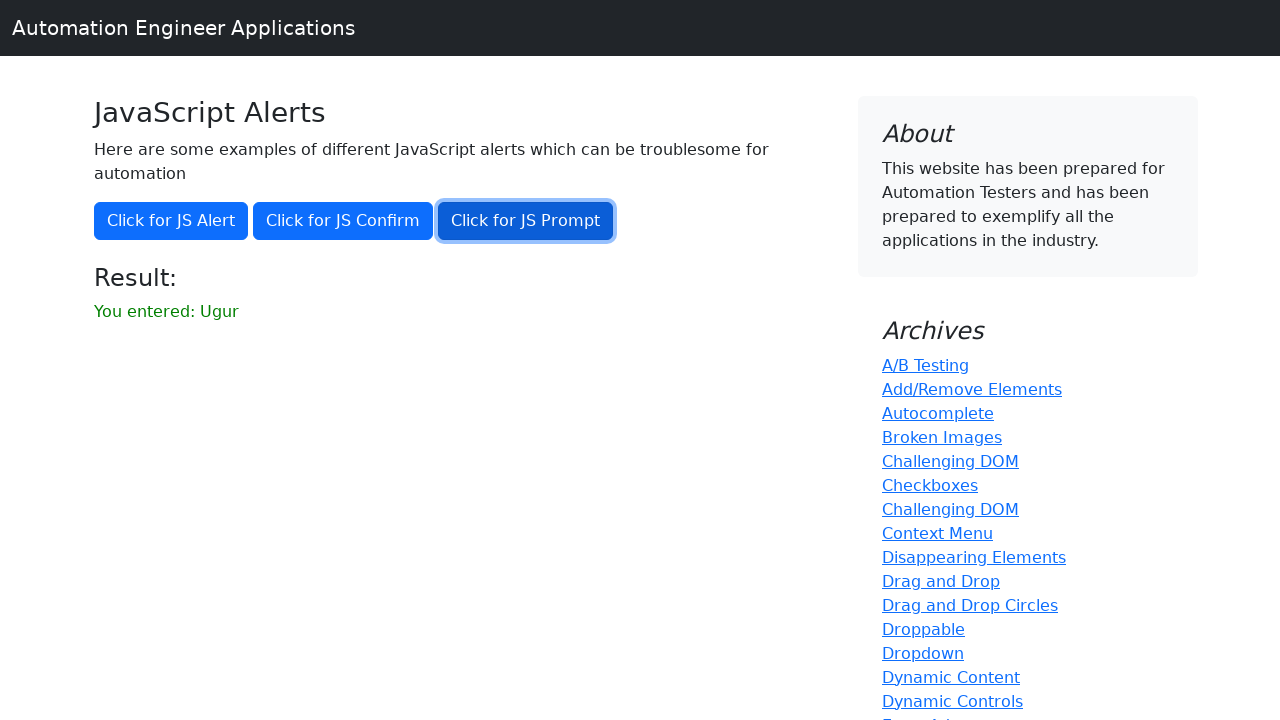

Verified that 'Ugur' appears in the result message
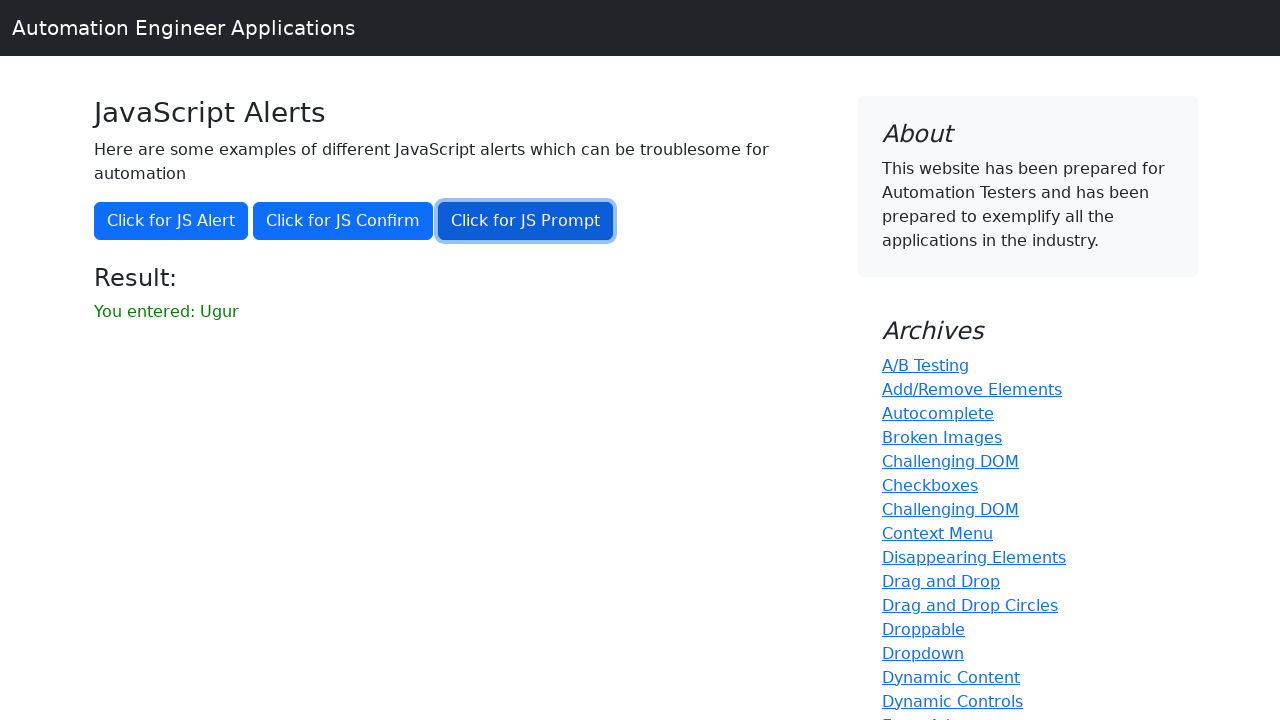

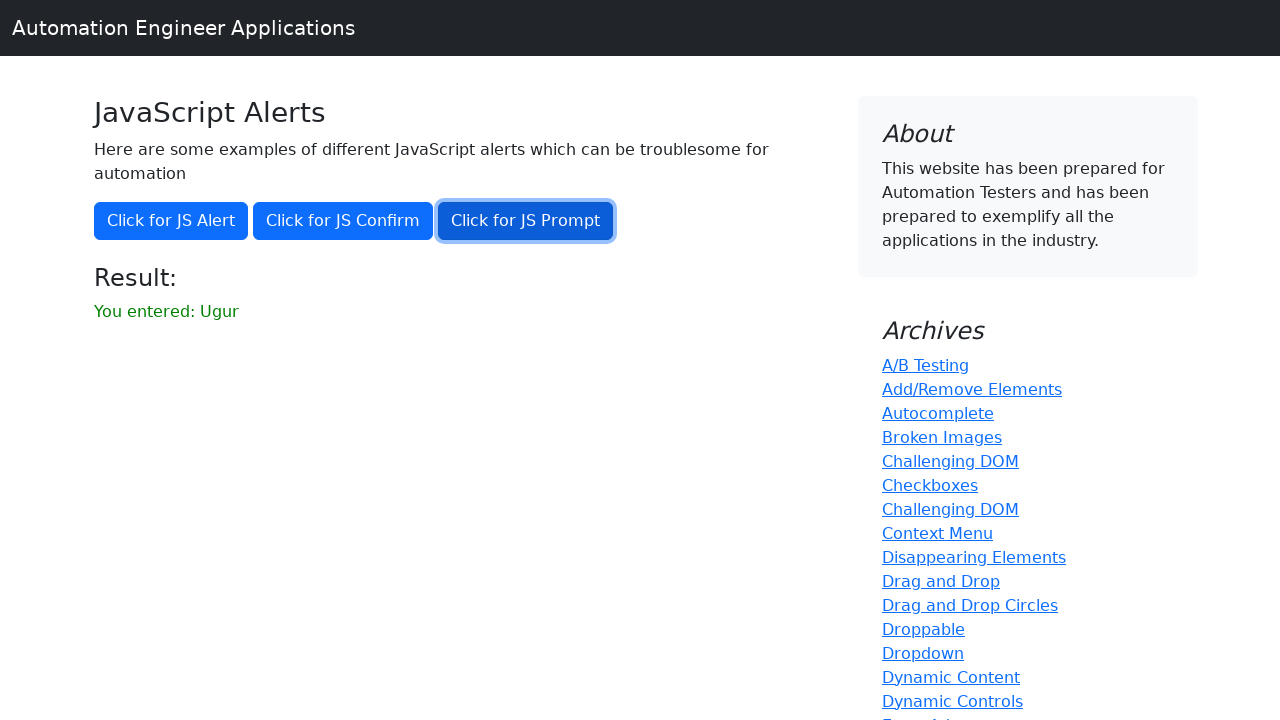